Tests right-click (context click) interaction on the Entertainment navigation link on Apple India website

Starting URL: https://www.apple.com/in/

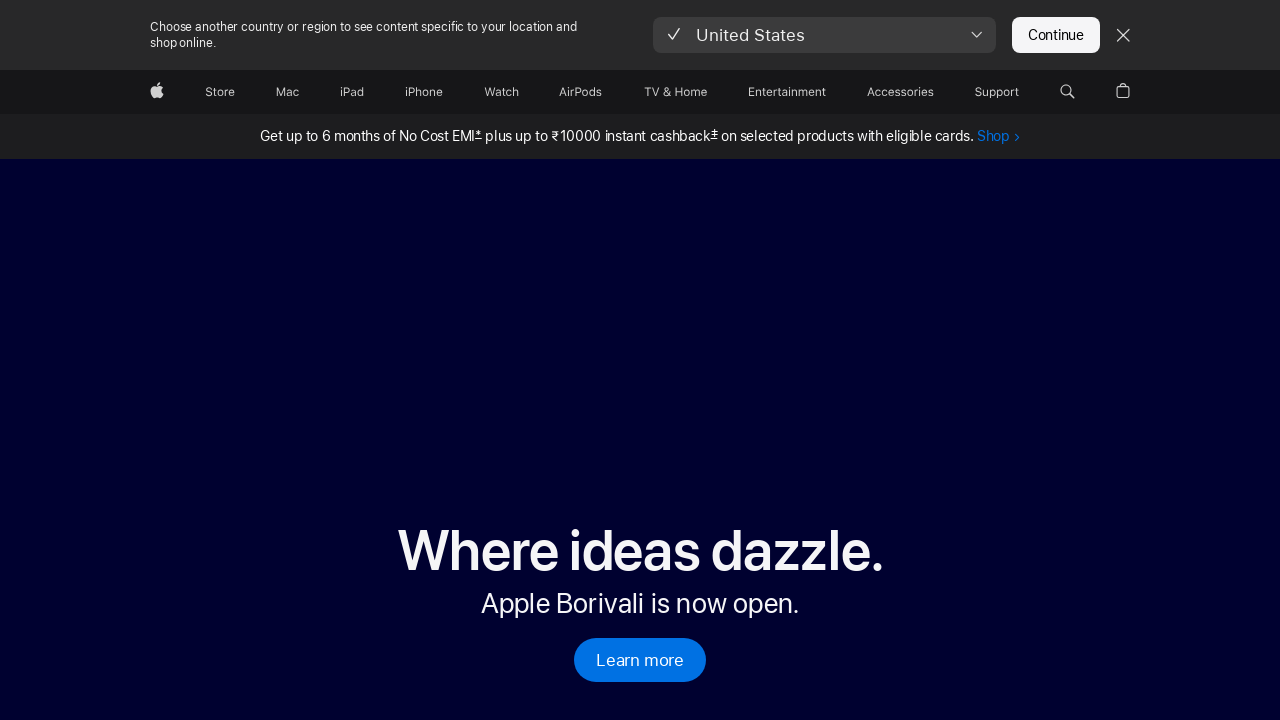

Located Entertainment navigation link
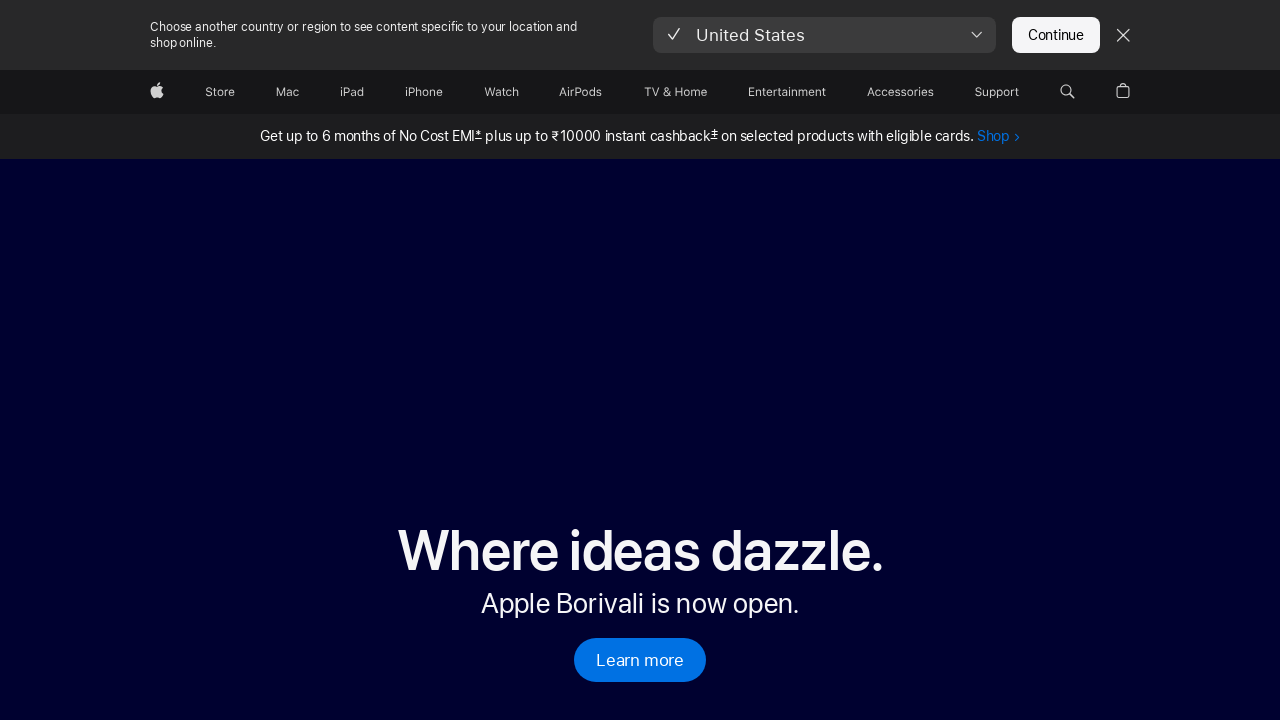

Right-clicked (context click) on Entertainment navigation link at (750, 92) on xpath=//span[@class='globalnav-link-text' and text()='Entertainment']
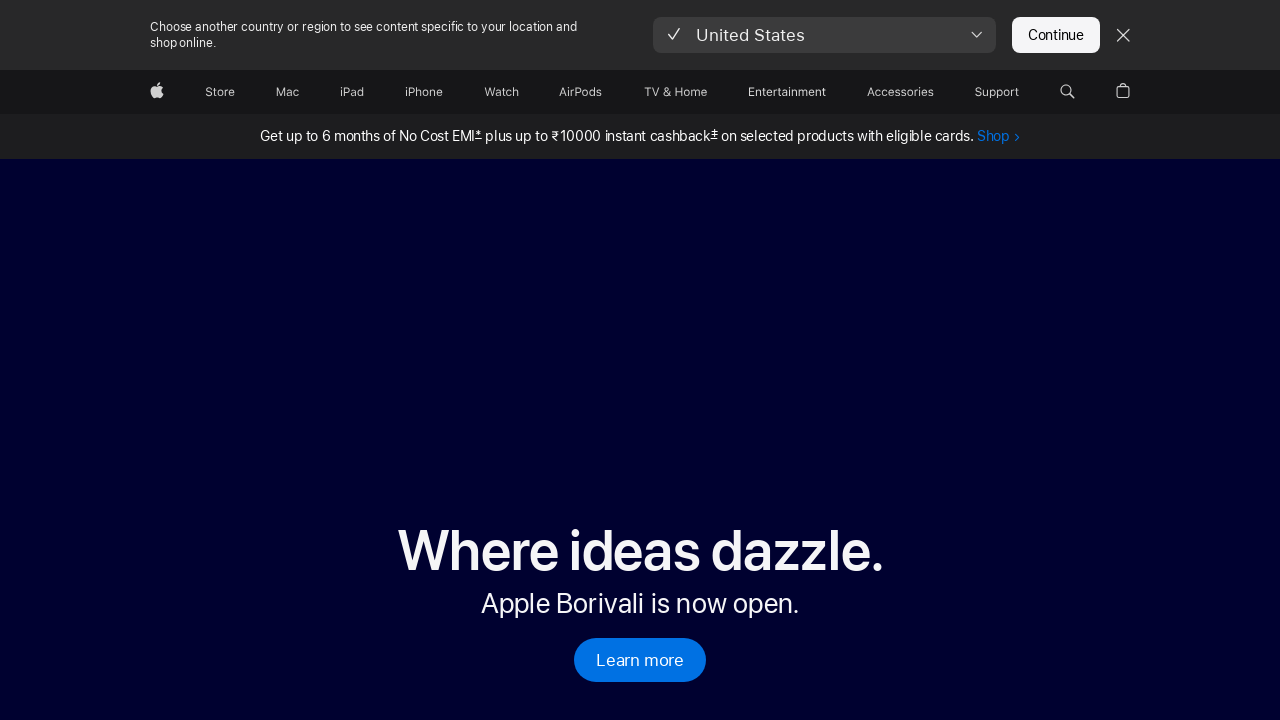

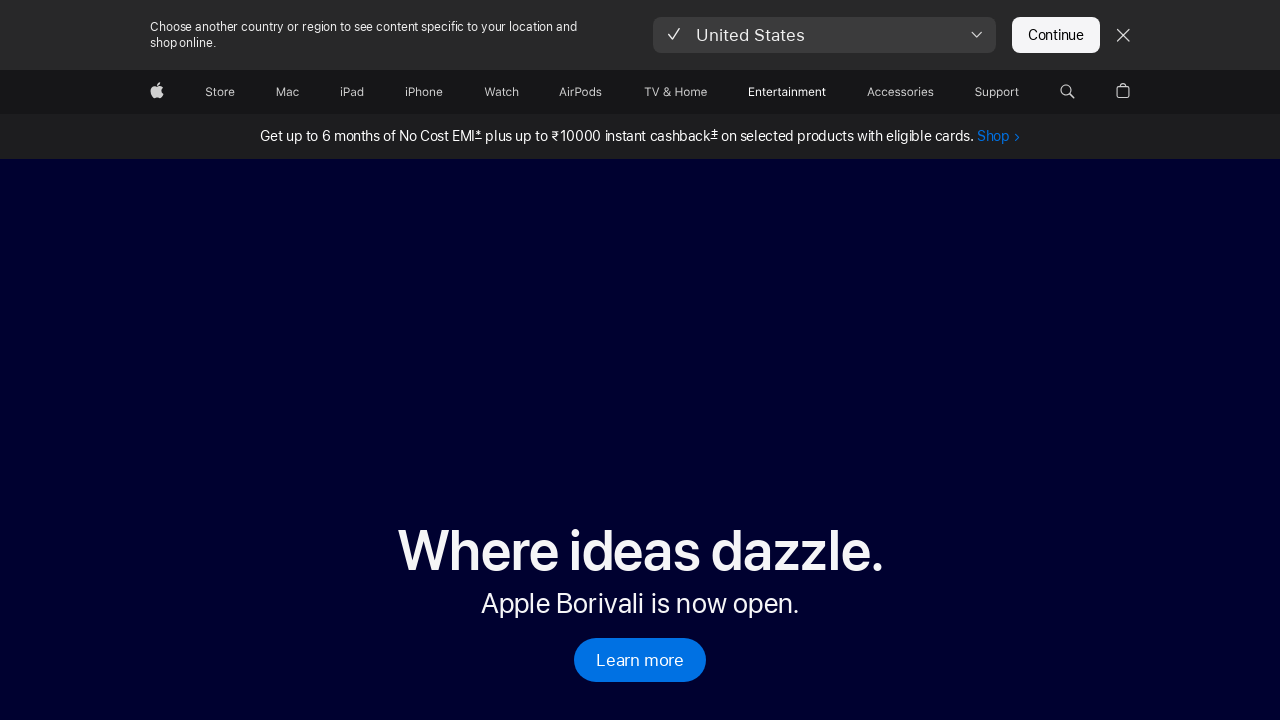